Tests a text box form by filling in user name, email, current address, and permanent address fields, then submits and verifies the output displays the entered values correctly.

Starting URL: https://demoqa.com/text-box

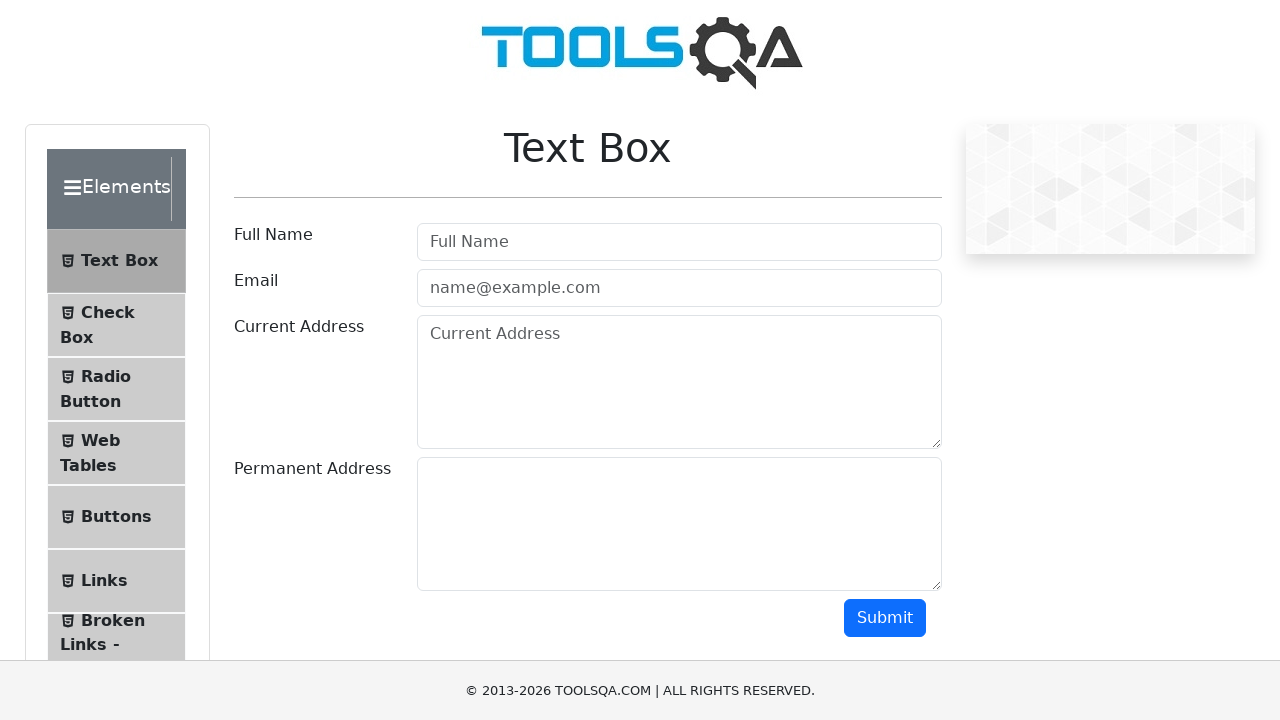

Filled user name field with 'Vladimir' on #userName
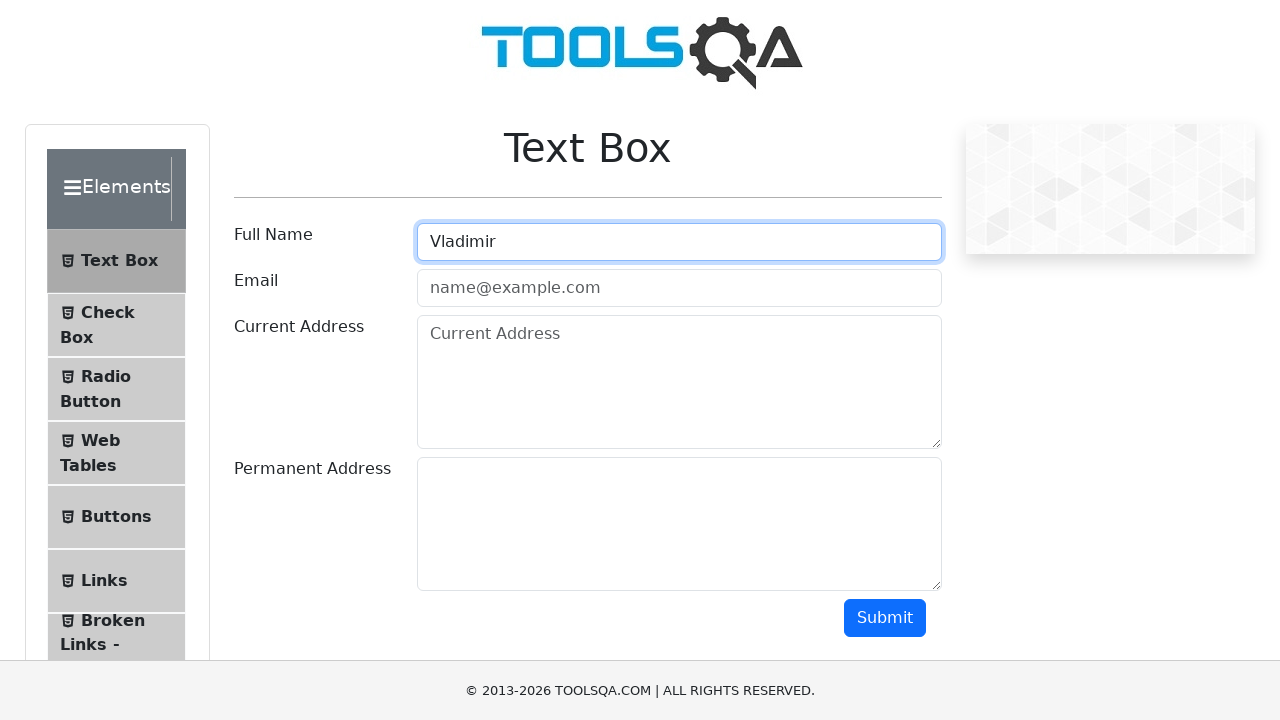

Filled email field with 'vlad.r@gmail.com' on #userEmail
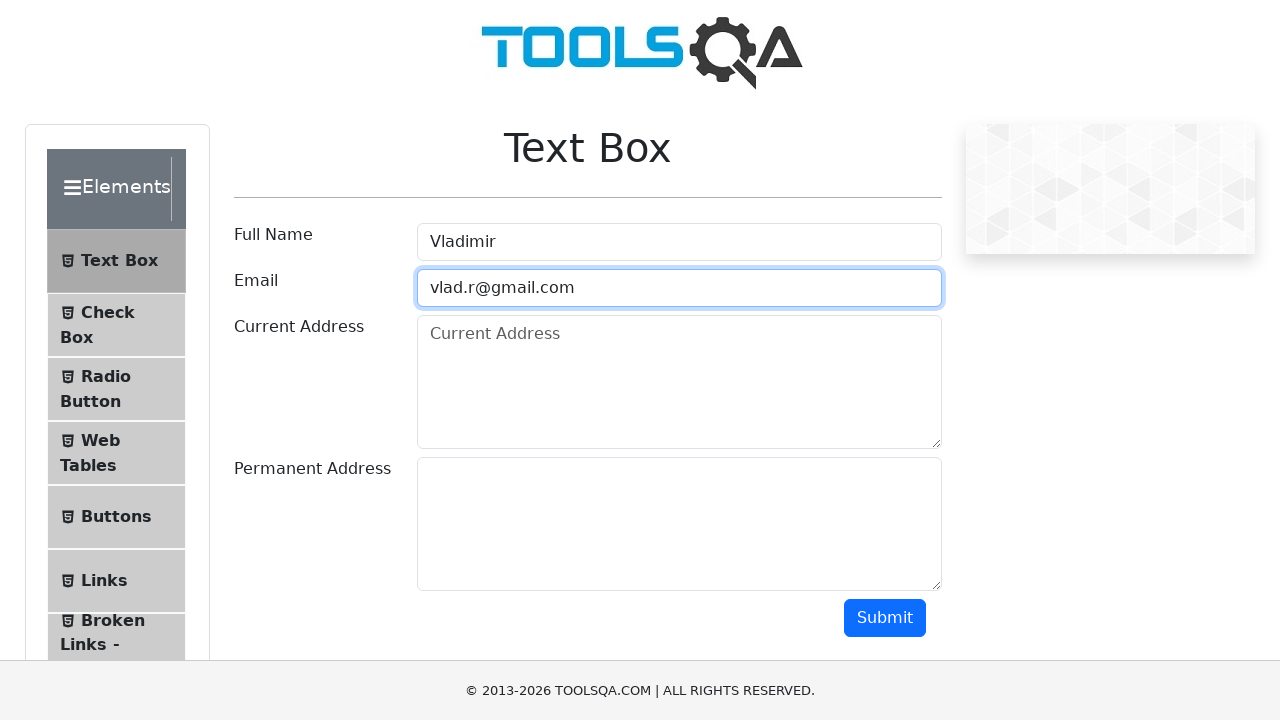

Filled current address field with 'Moskovskaya st., 25' on #currentAddress
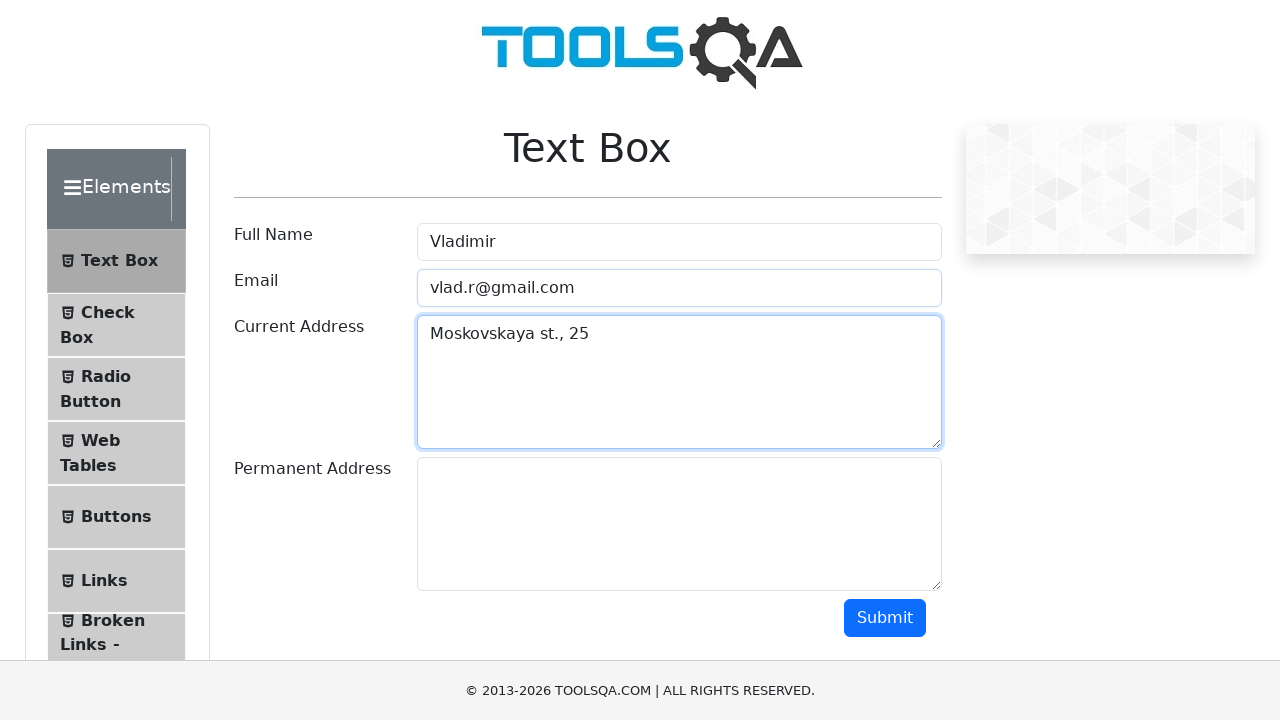

Filled permanent address field with 'Baklanovskiy 200' on #permanentAddress
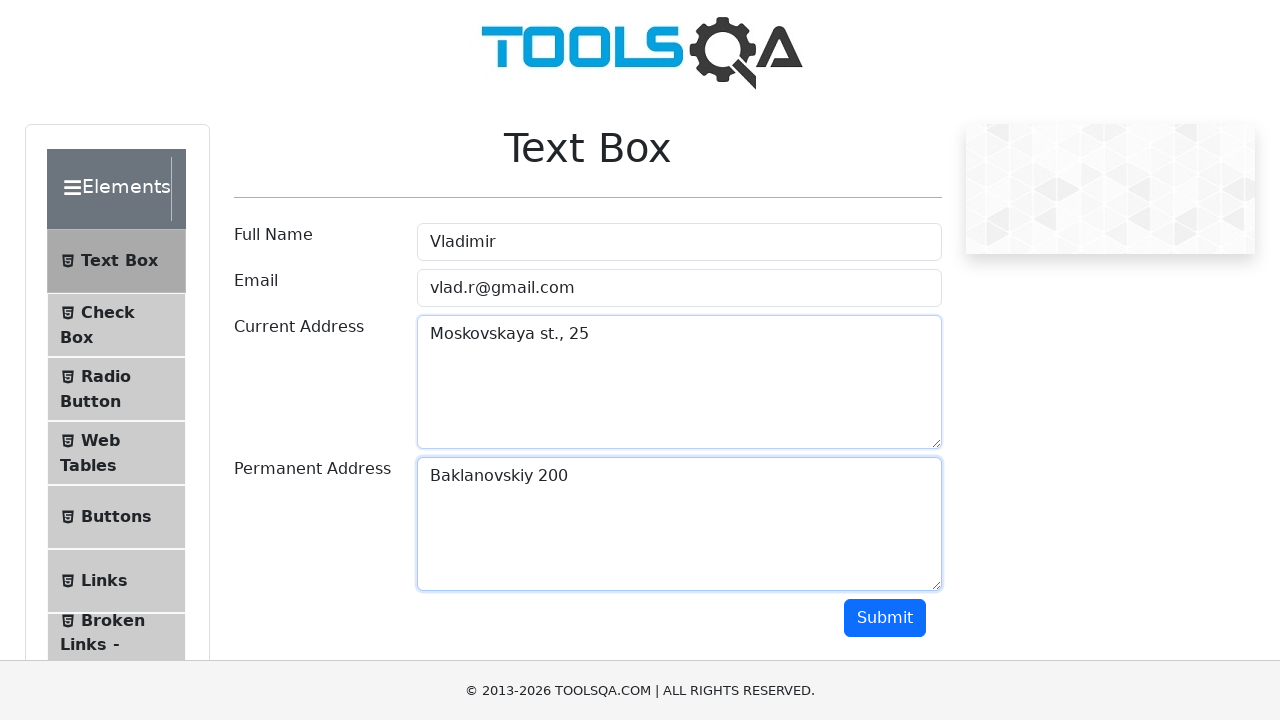

Clicked submit button to submit the form at (885, 618) on #submit
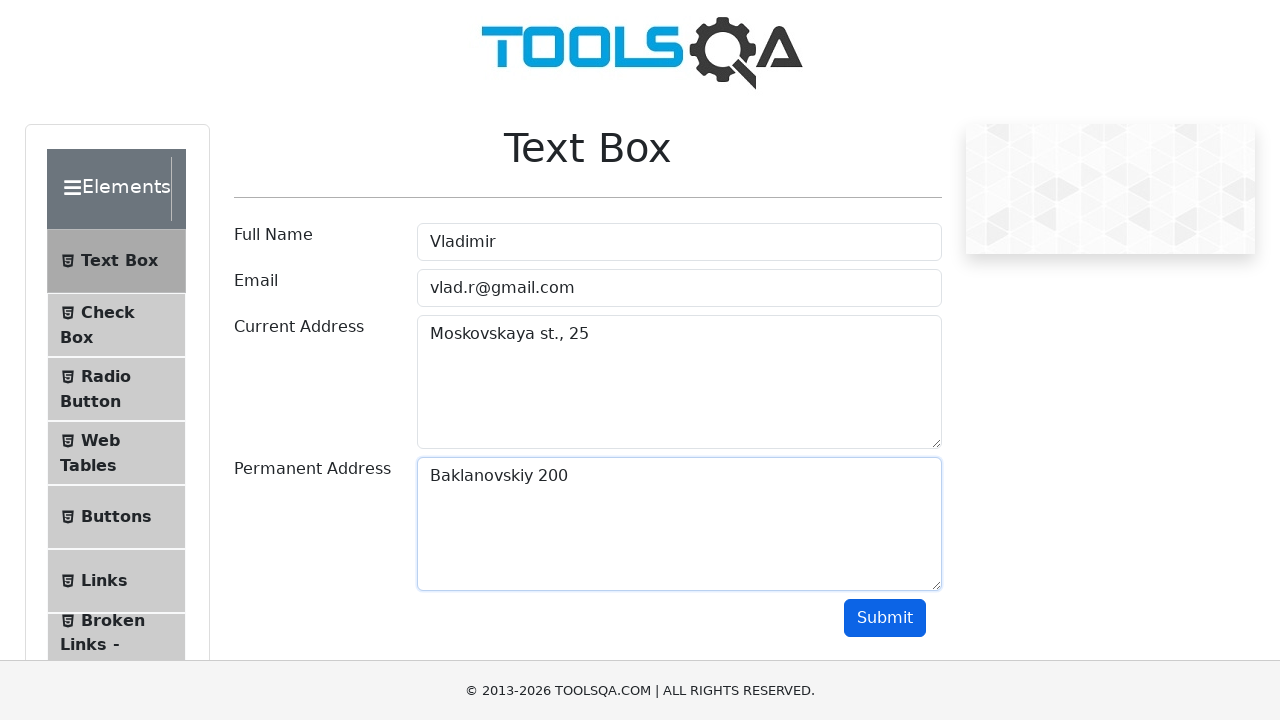

Output section loaded after form submission
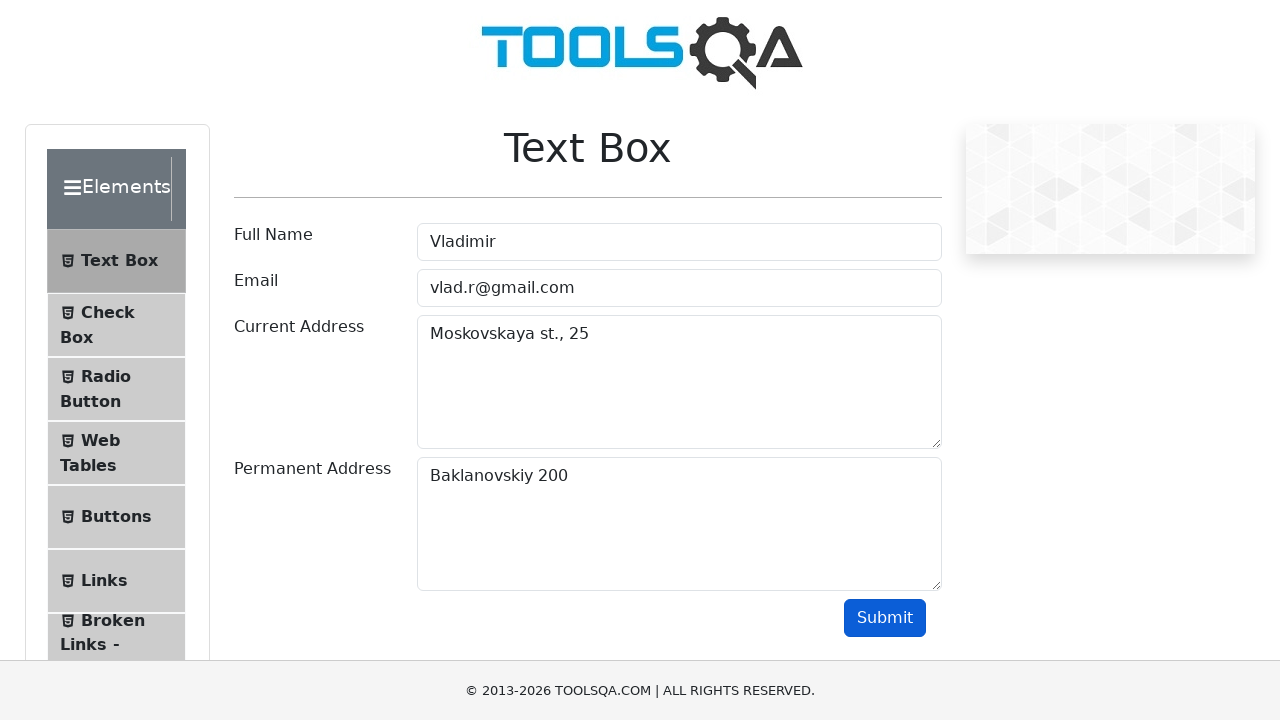

Verified user name 'Vladimir' appears in output
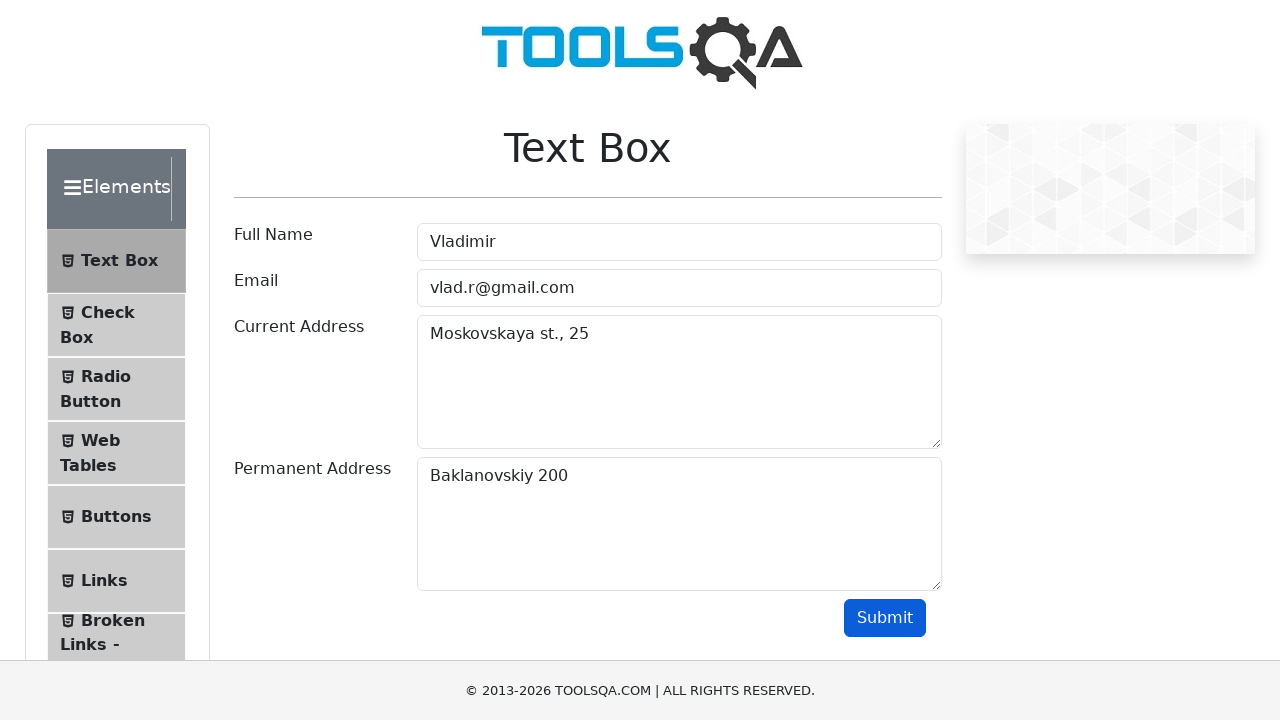

Verified email 'vlad.r@gmail.com' appears in output
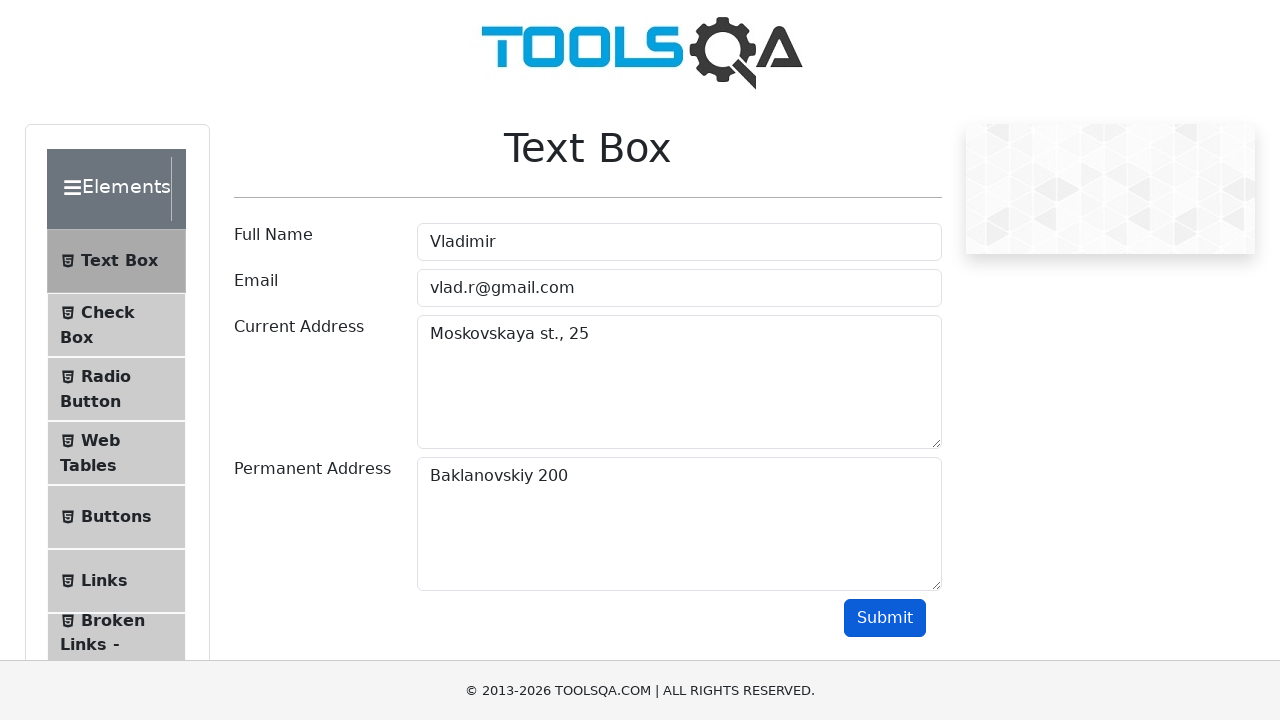

Verified current address 'Moskovskaya st., 25' appears in output
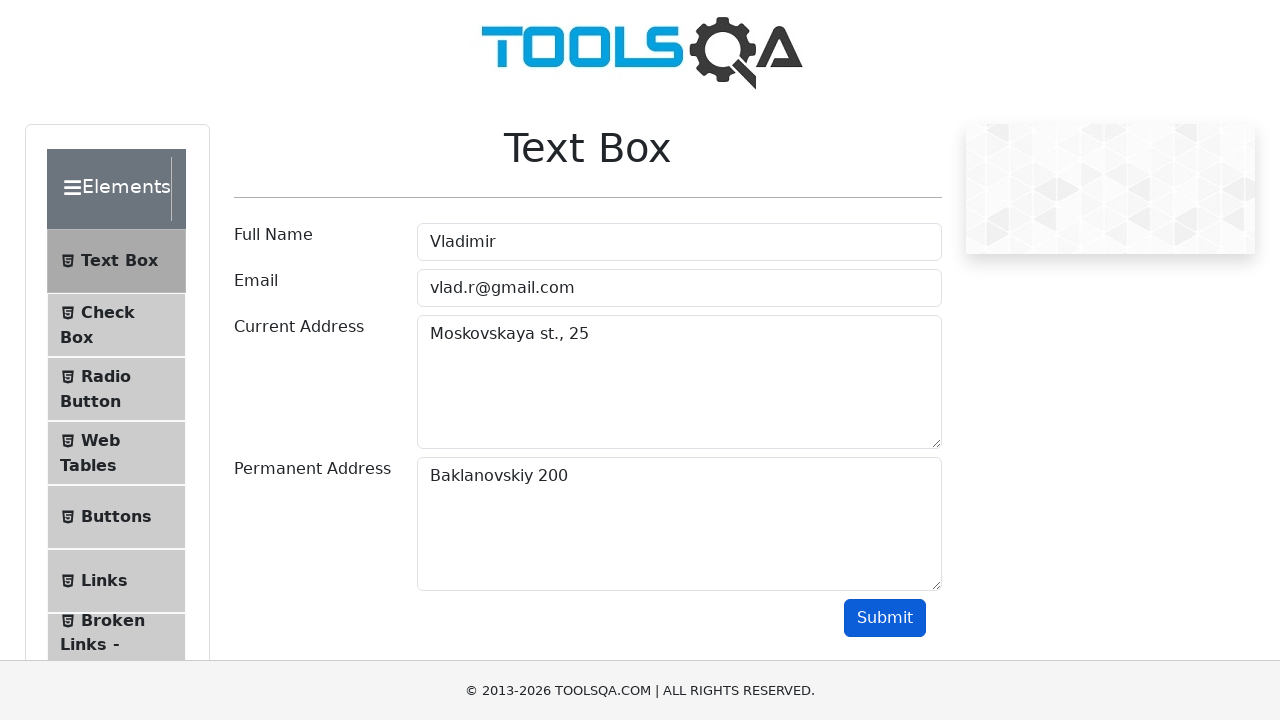

Verified permanent address 'Baklanovskiy 200' appears in output
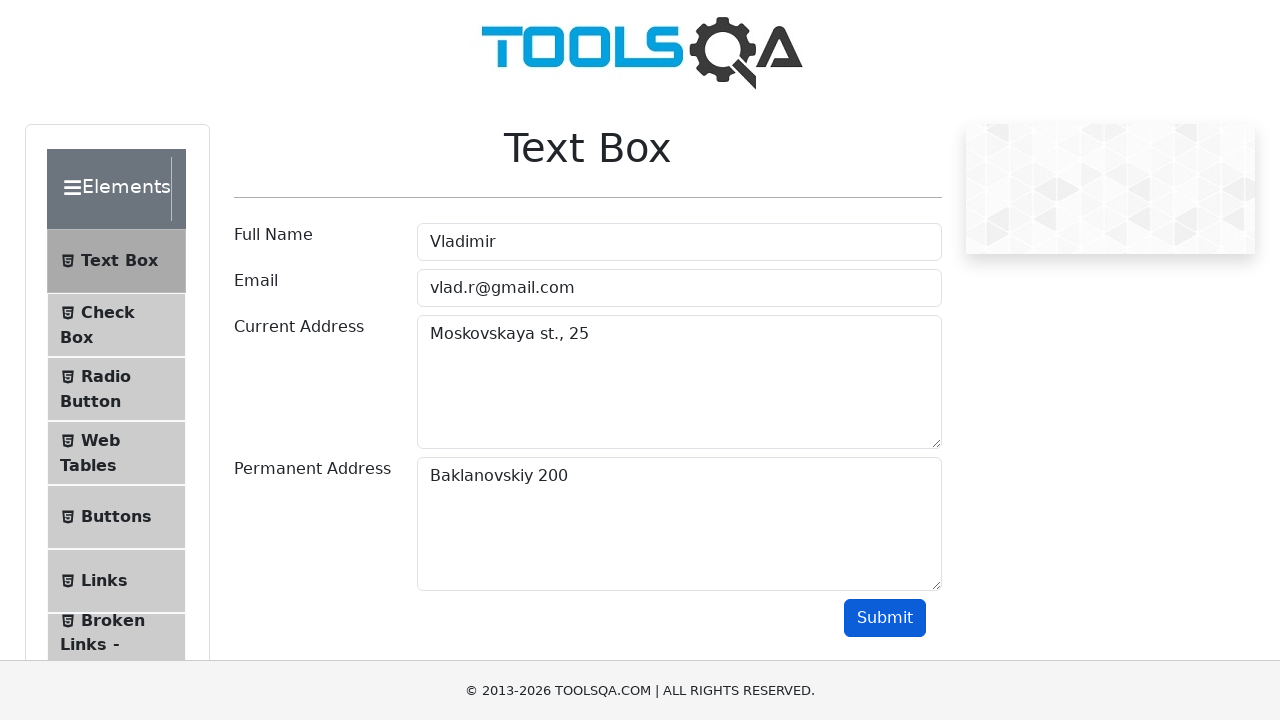

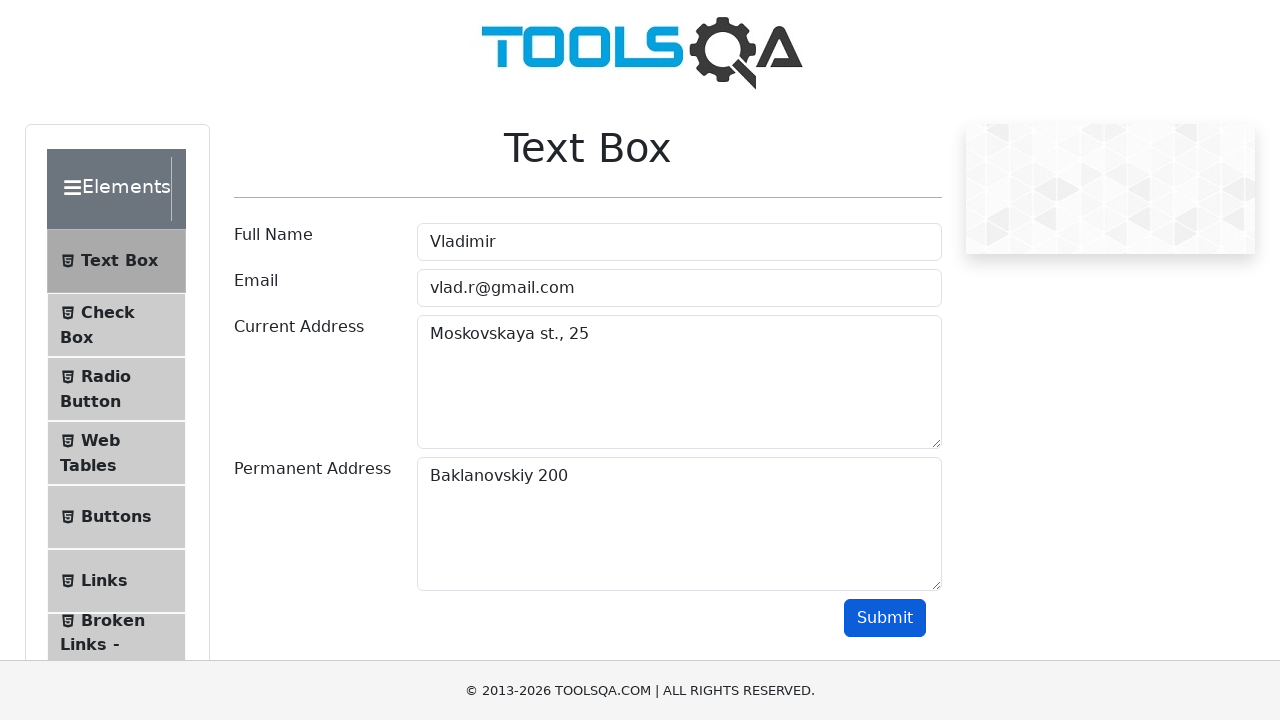